Tests opening a new window by navigating to the windows page, clicking a link that opens a new tab, and capturing the new page content

Starting URL: https://the-internet.herokuapp.com/

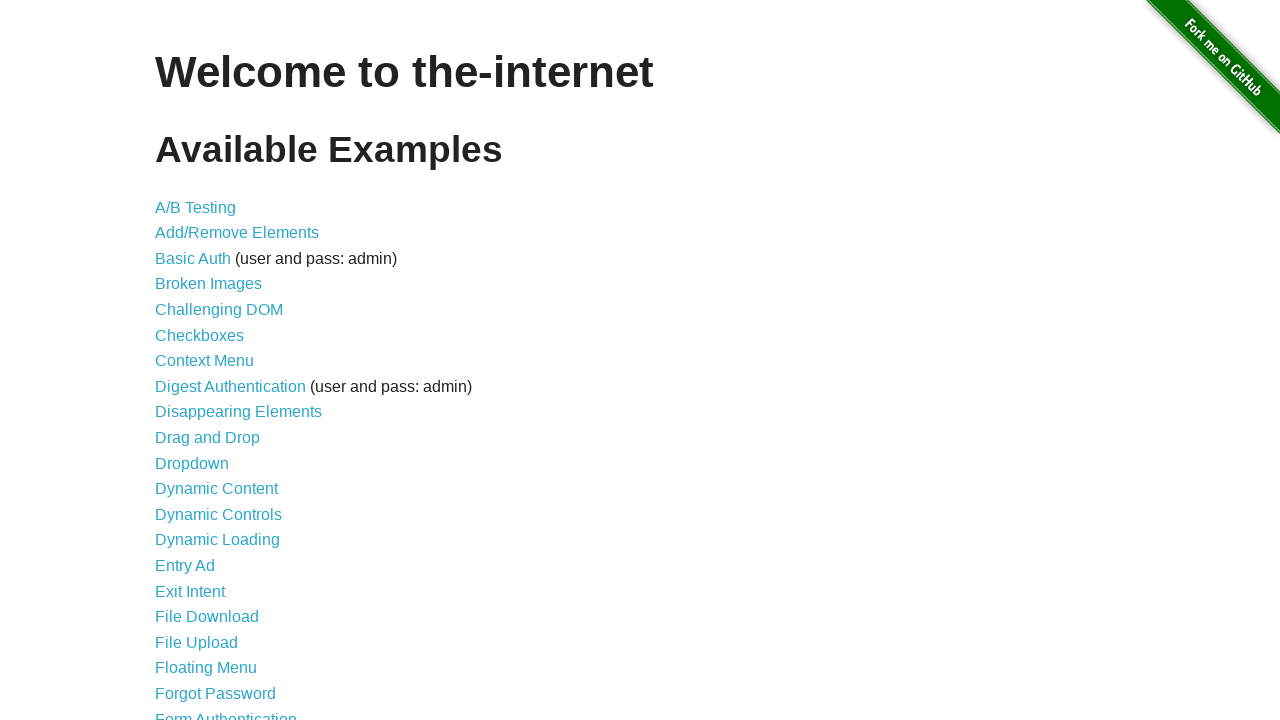

Clicked on windows link to navigate to windows page at (218, 369) on [href='/windows']
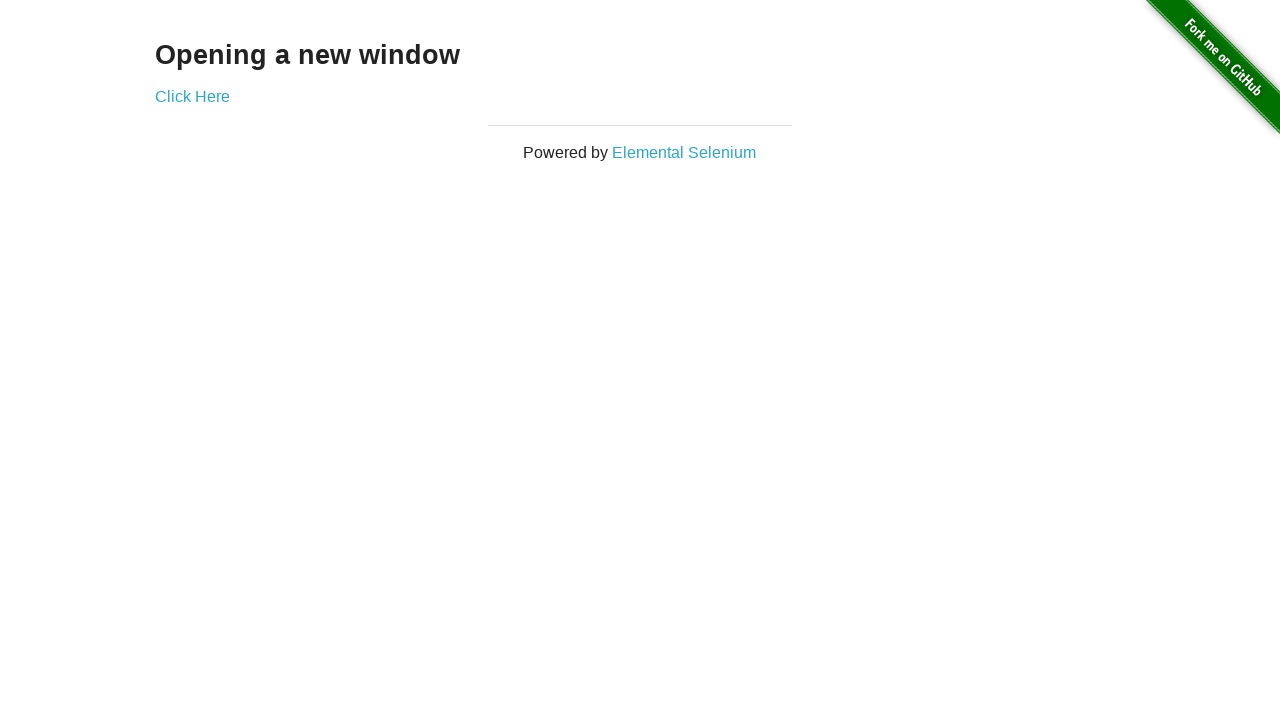

Clicked link that opens a new window/tab at (192, 96) on [href='/windows/new']
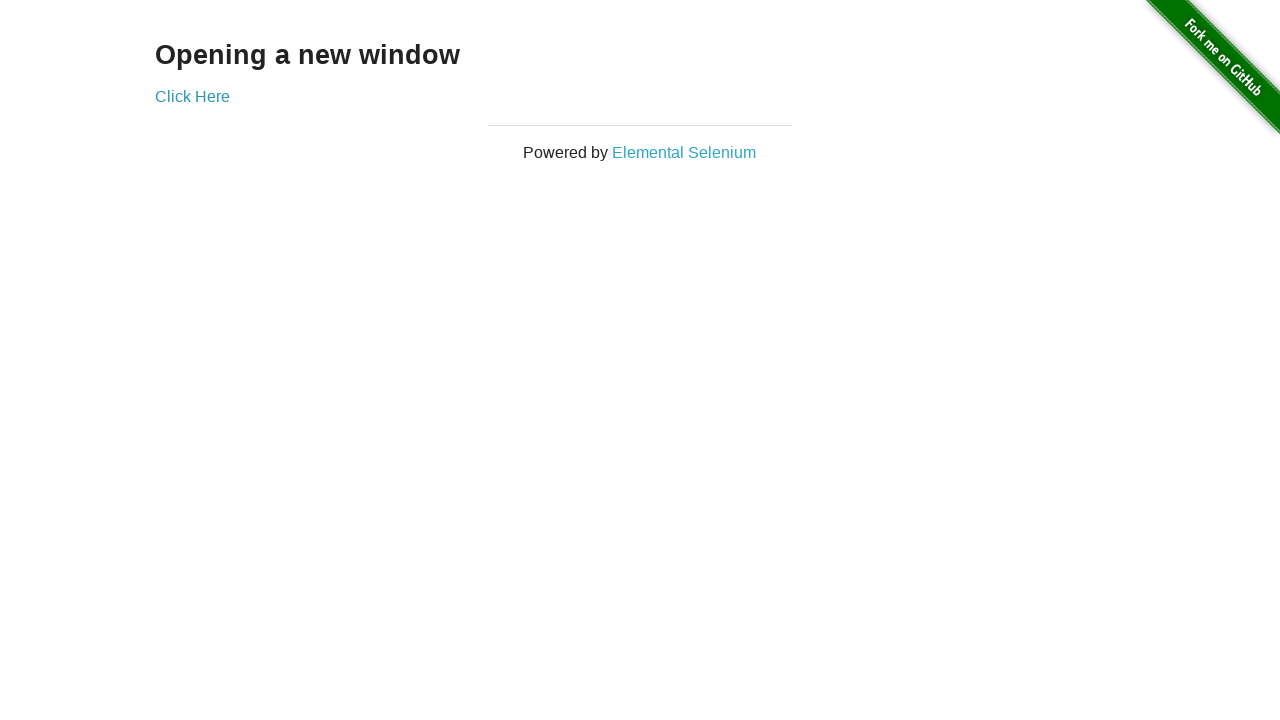

Captured the new page object from the opened window
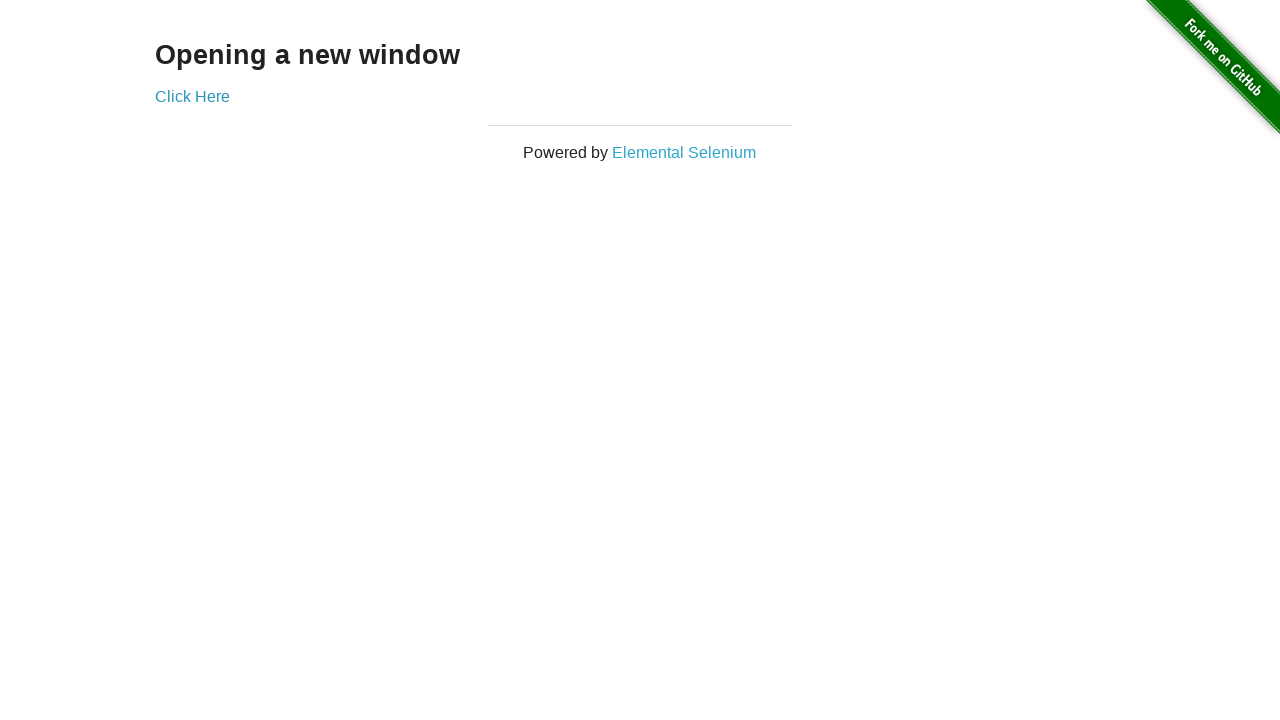

New page loaded and h3 element is visible
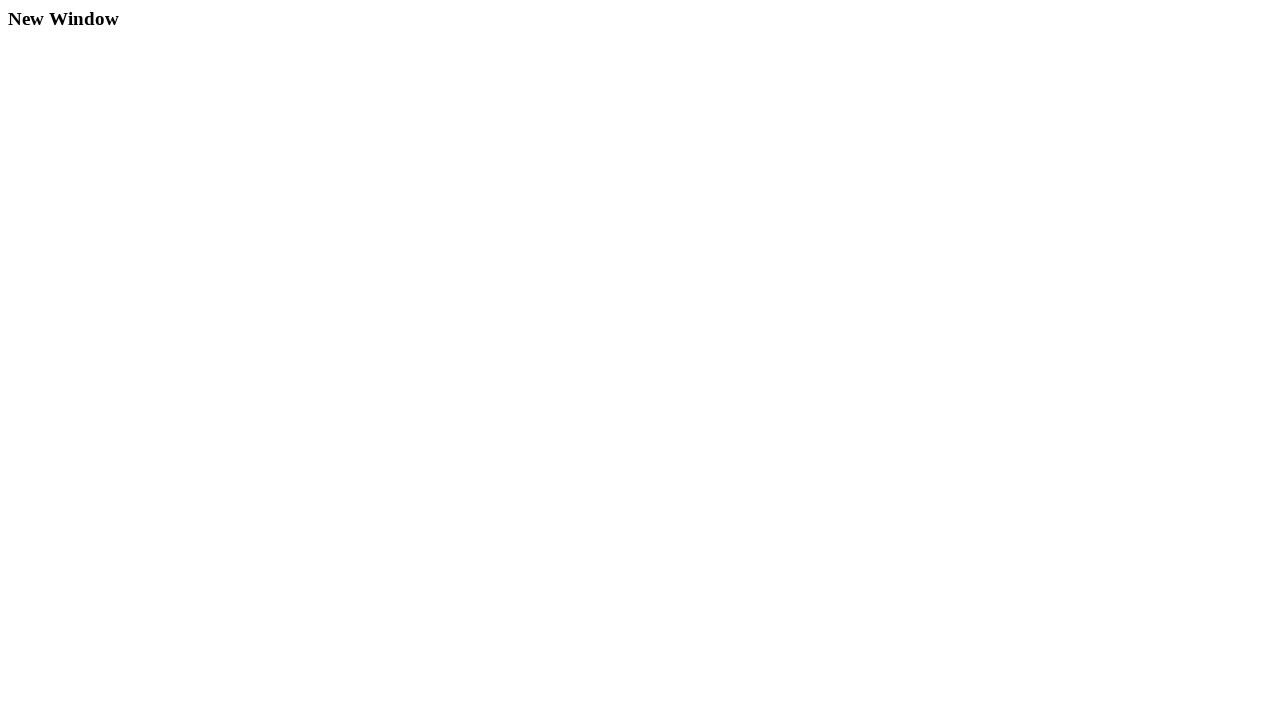

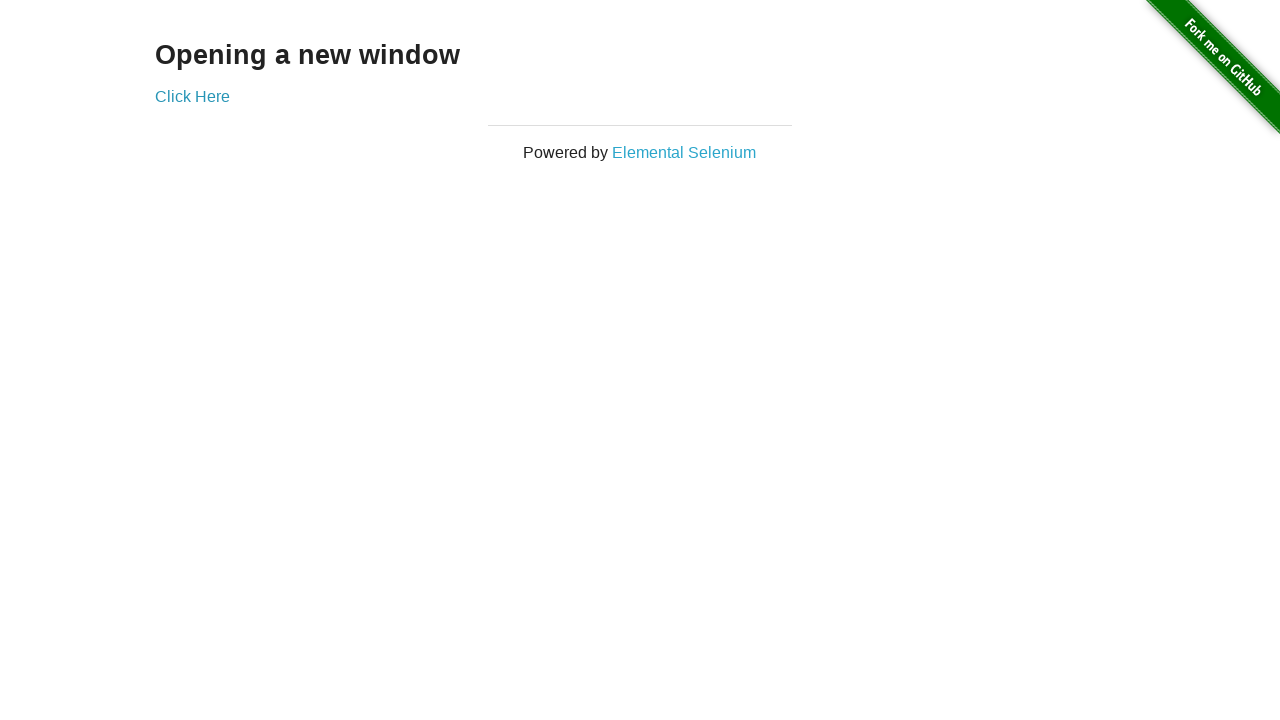